Navigates to Sauce Labs' public guinea-pig test page and verifies the page loads by checking for the page title.

Starting URL: https://saucelabs.com/test/guinea-pig

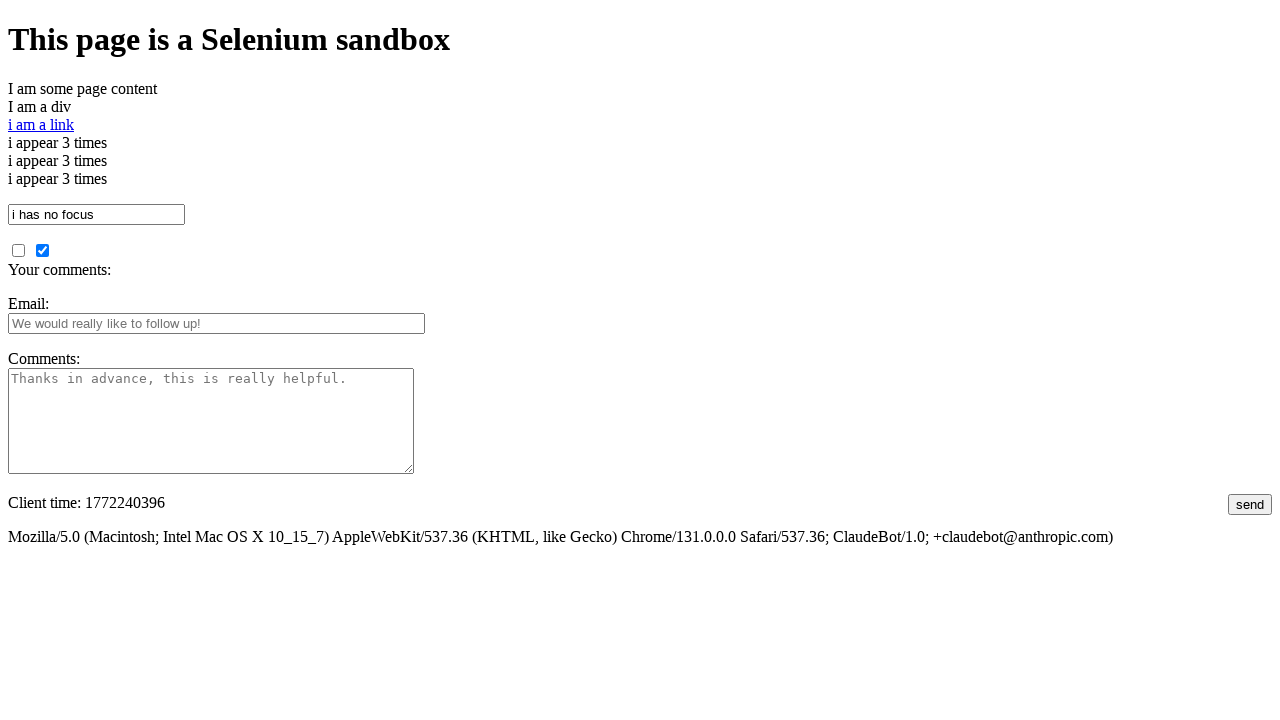

Navigated to Sauce Labs guinea-pig test page
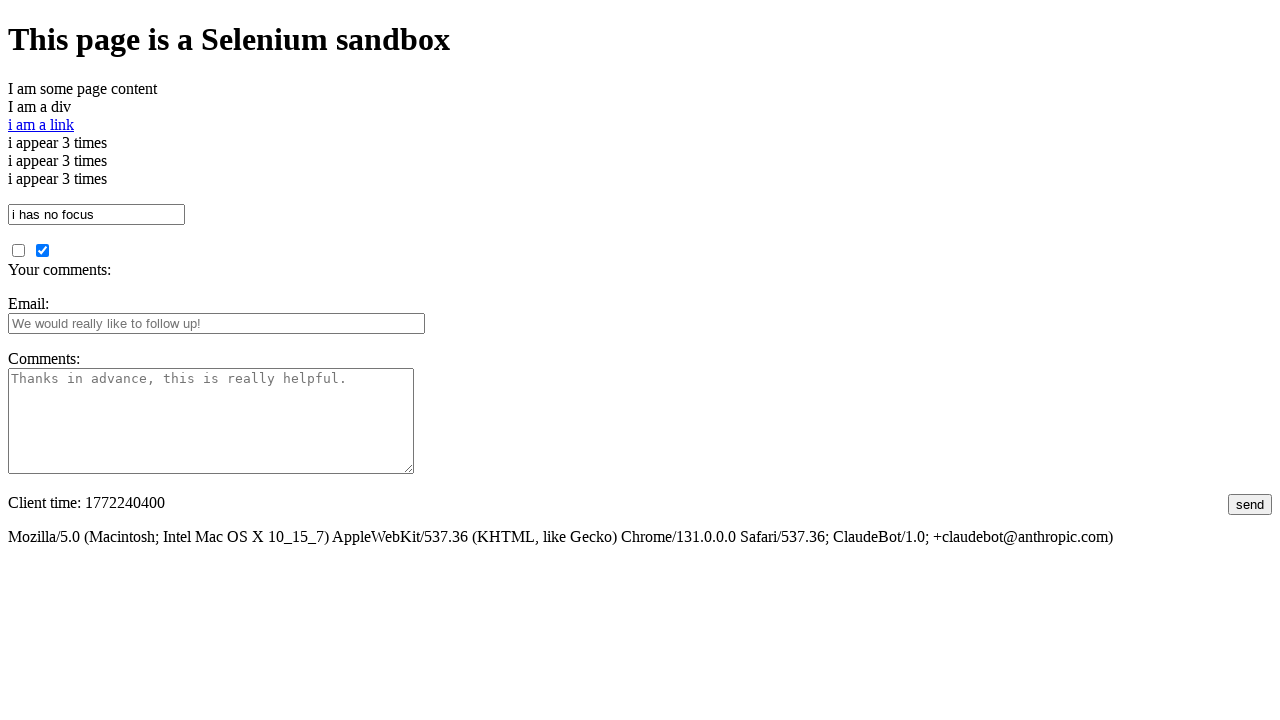

Page DOM content loaded
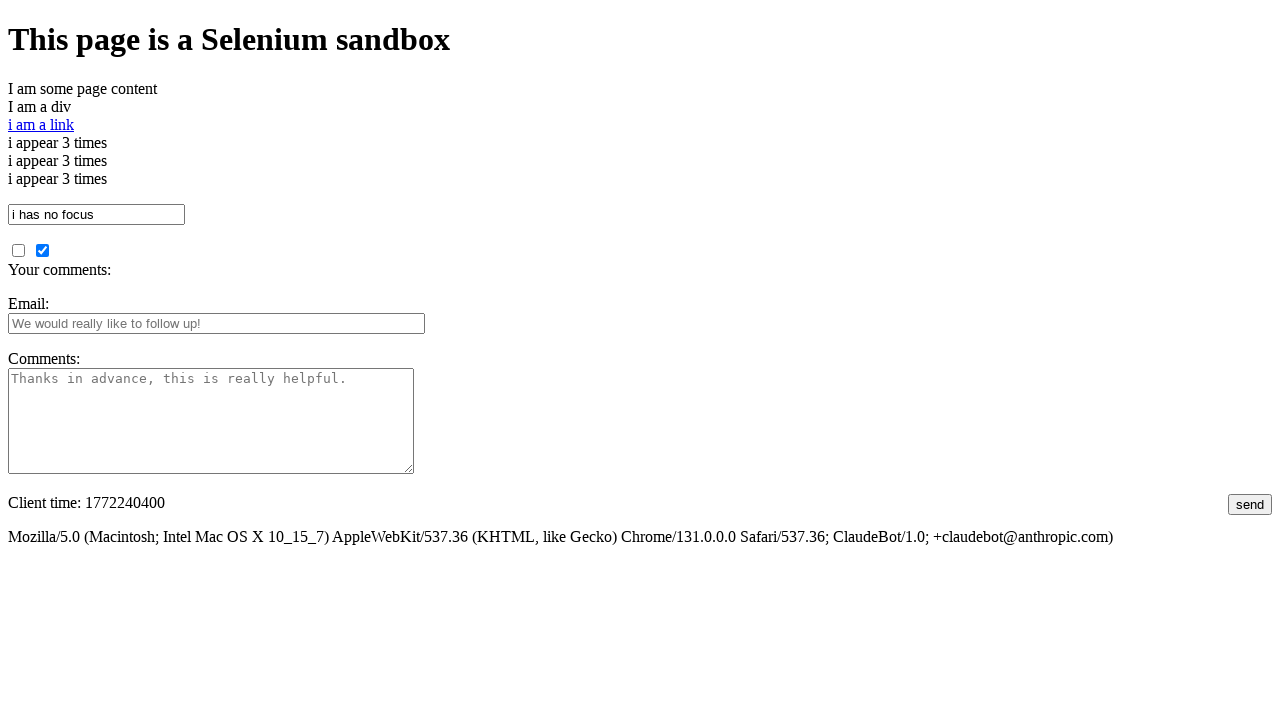

Retrieved page title: I am a page title - Sauce Labs
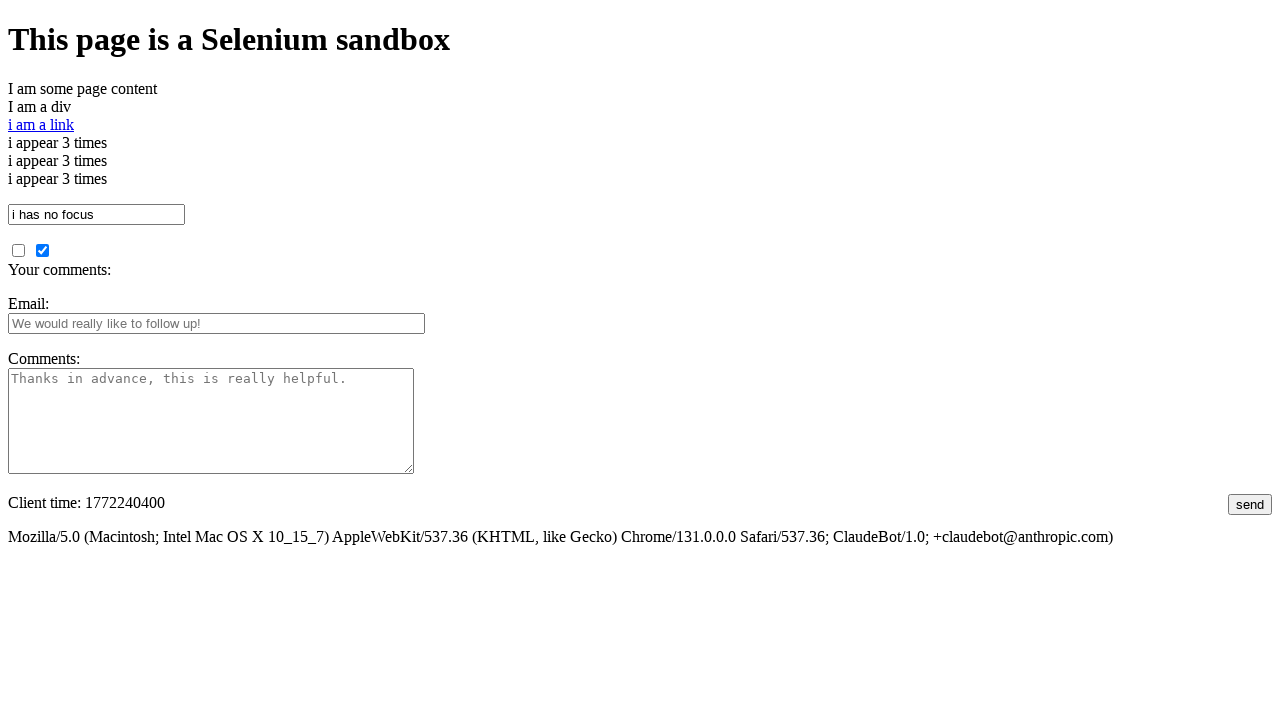

Printed page title to console
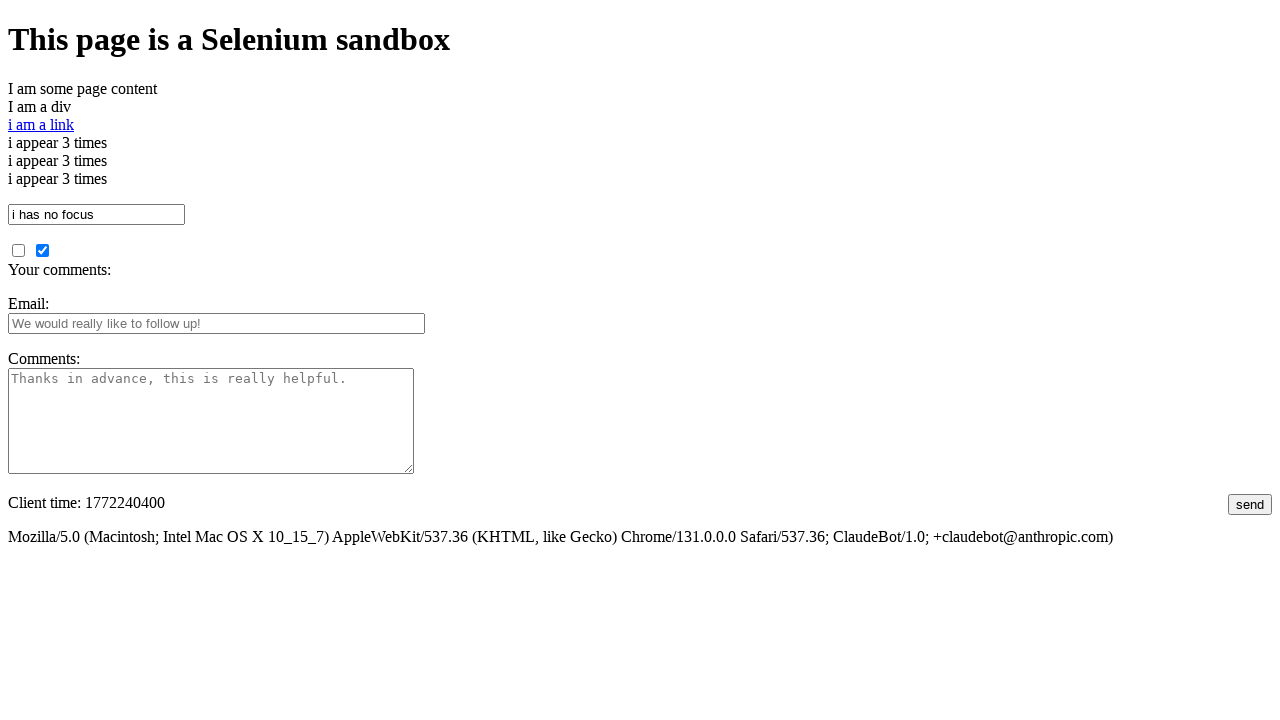

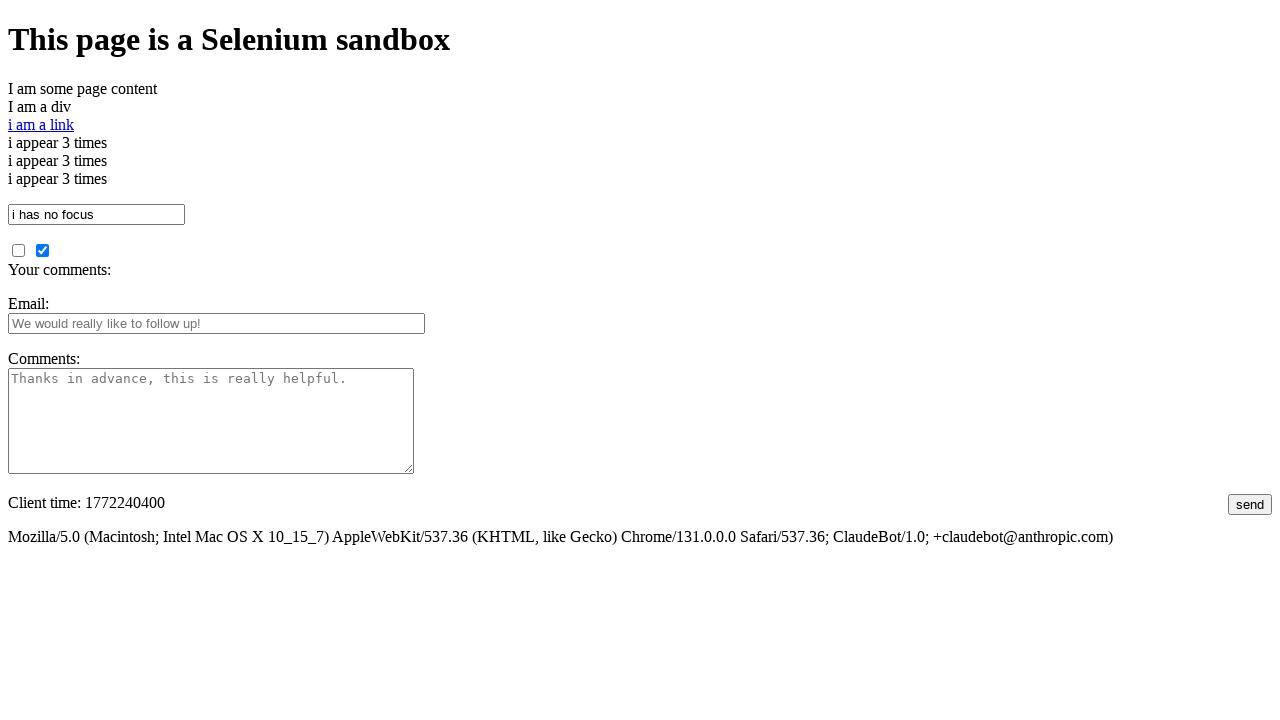